Navigates to a data visualization project page and scrolls down to the artist section to view a swarm chart

Starting URL: https://rushlet.github.io/ci301_data-vis/website/project.html

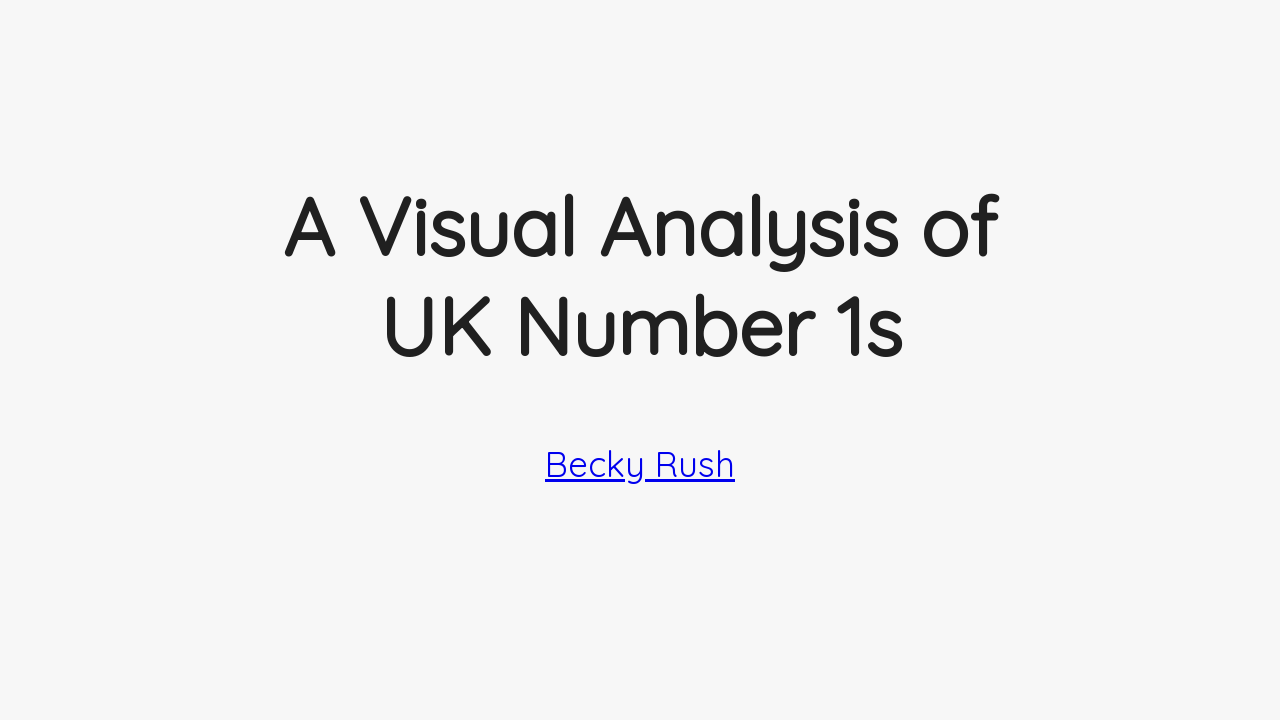

Scrolled to the artist section
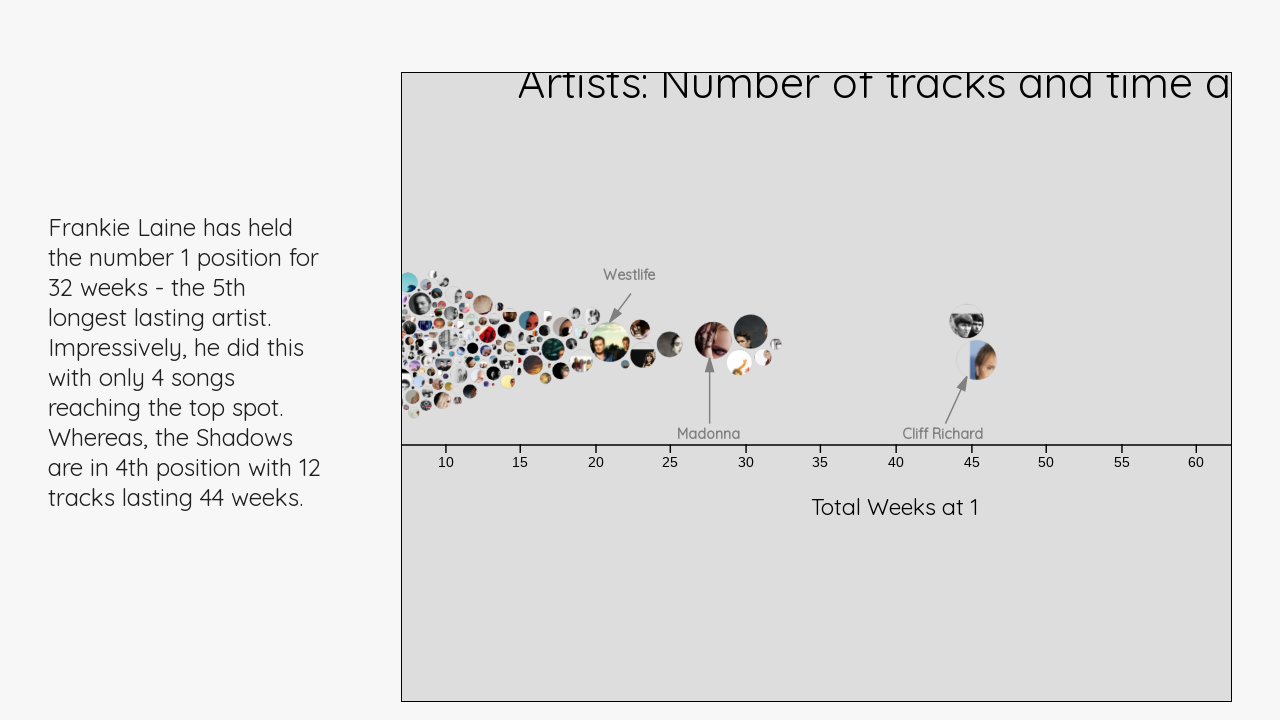

Confirmed artist section is visible with swarm chart
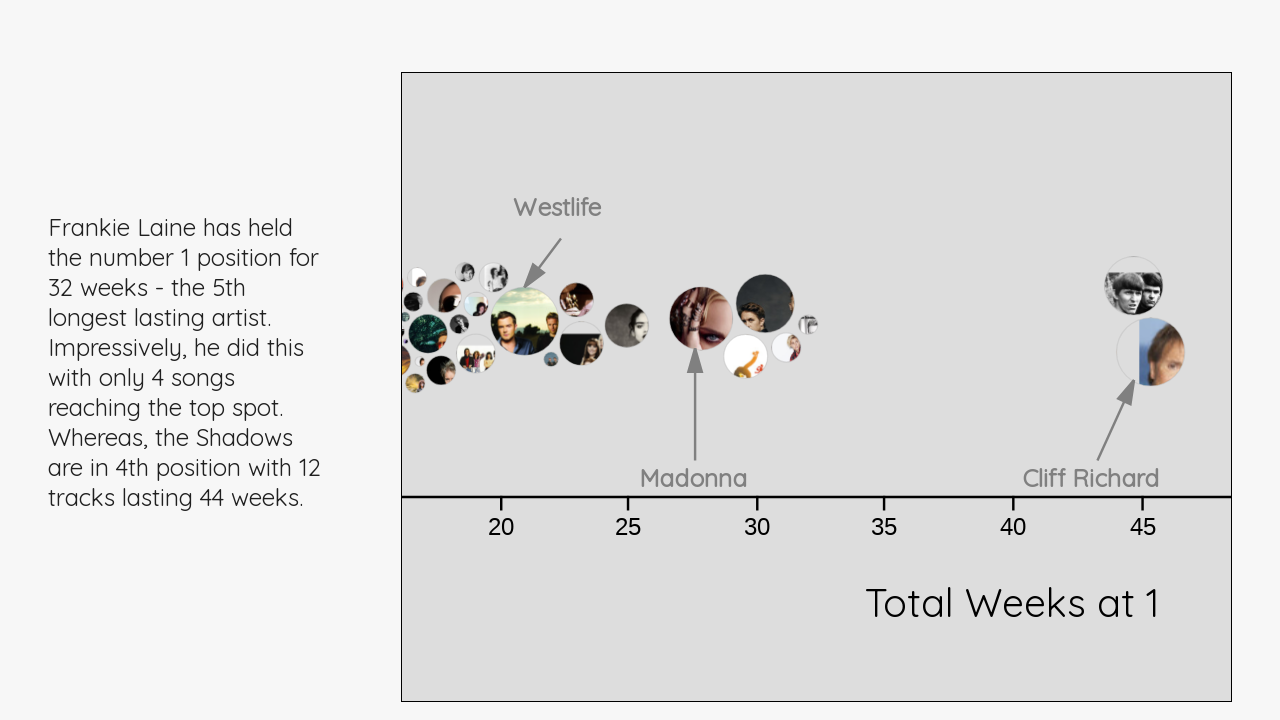

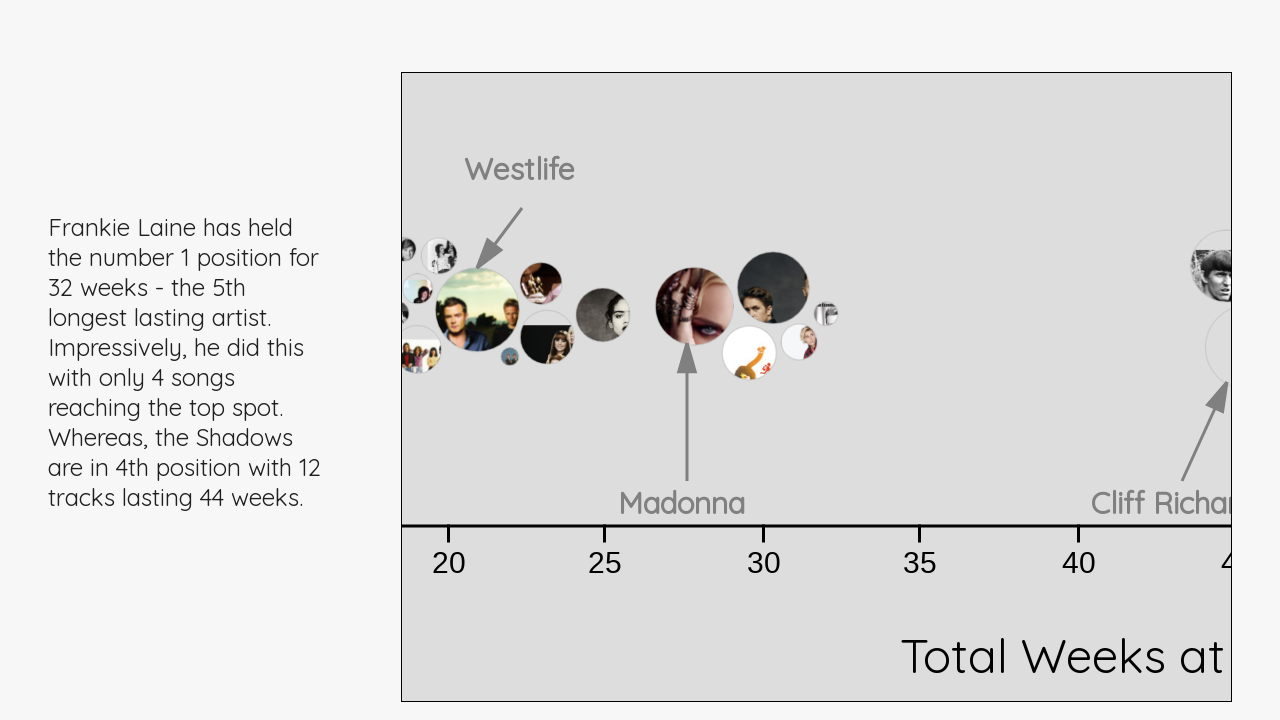